Tests the product filtering functionality by selecting the "Black" color filter and clicking the filter button to display filtered products

Starting URL: http://demo.applitools.com/tlcHackathonMasterV1.html

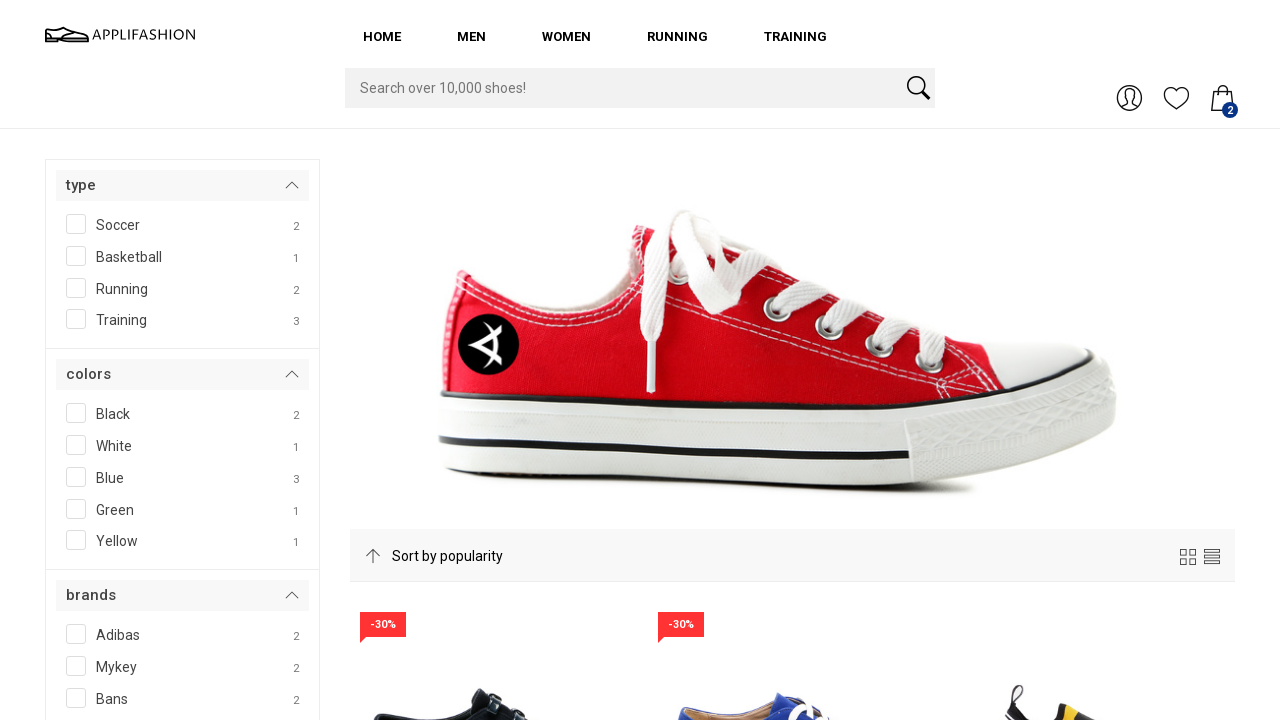

Navigated to product page
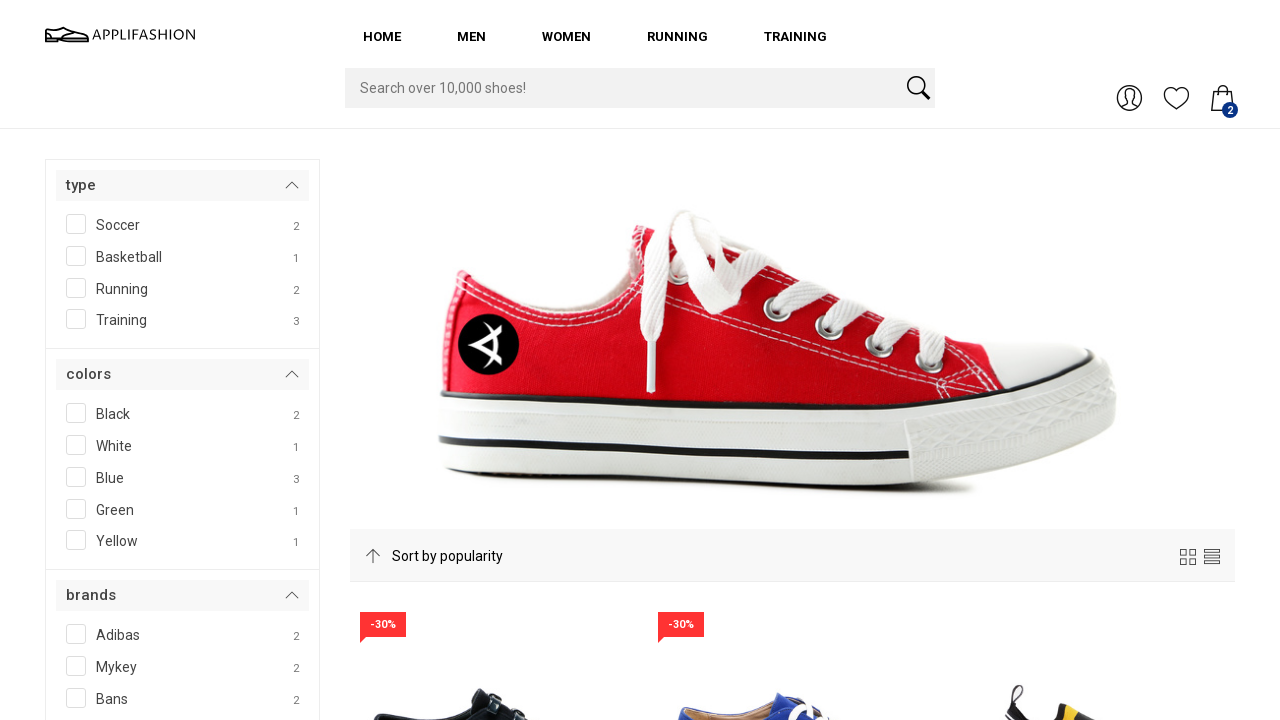

Selected Black color filter checkbox at (136, 410) on input[id*='Black']
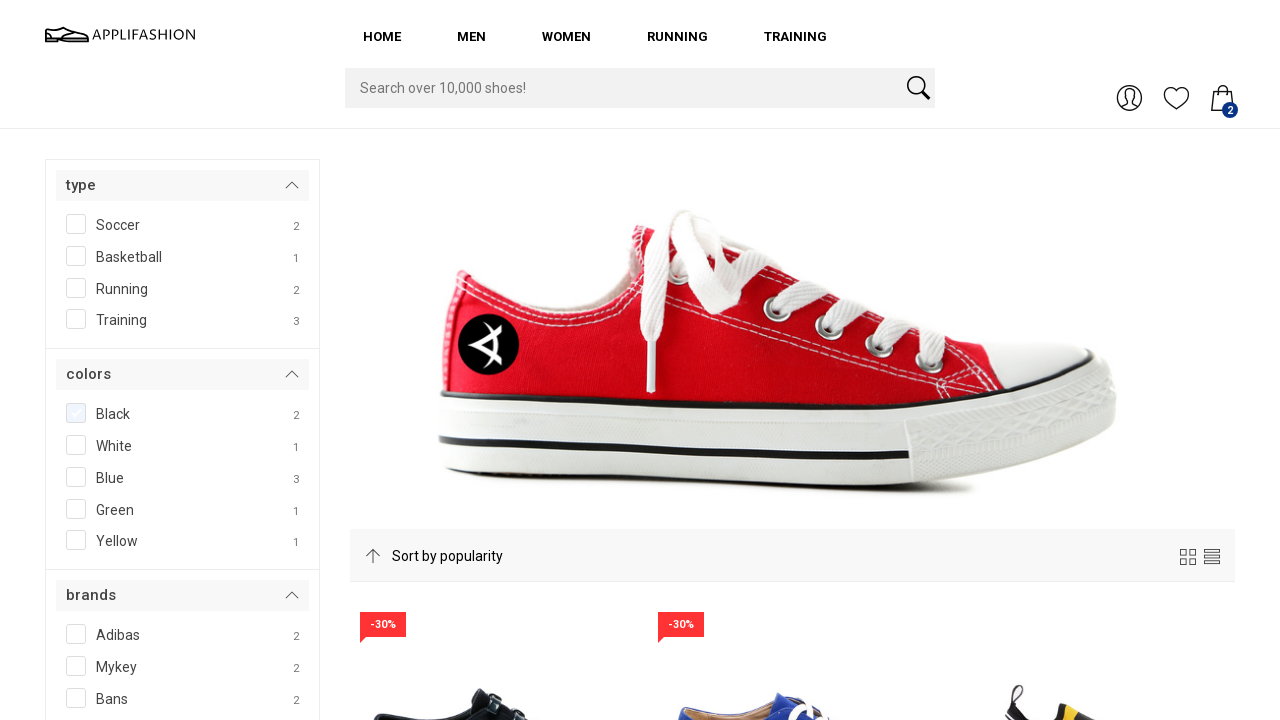

Clicked filter button to apply Black color filter at (103, 360) on button#filterBtn
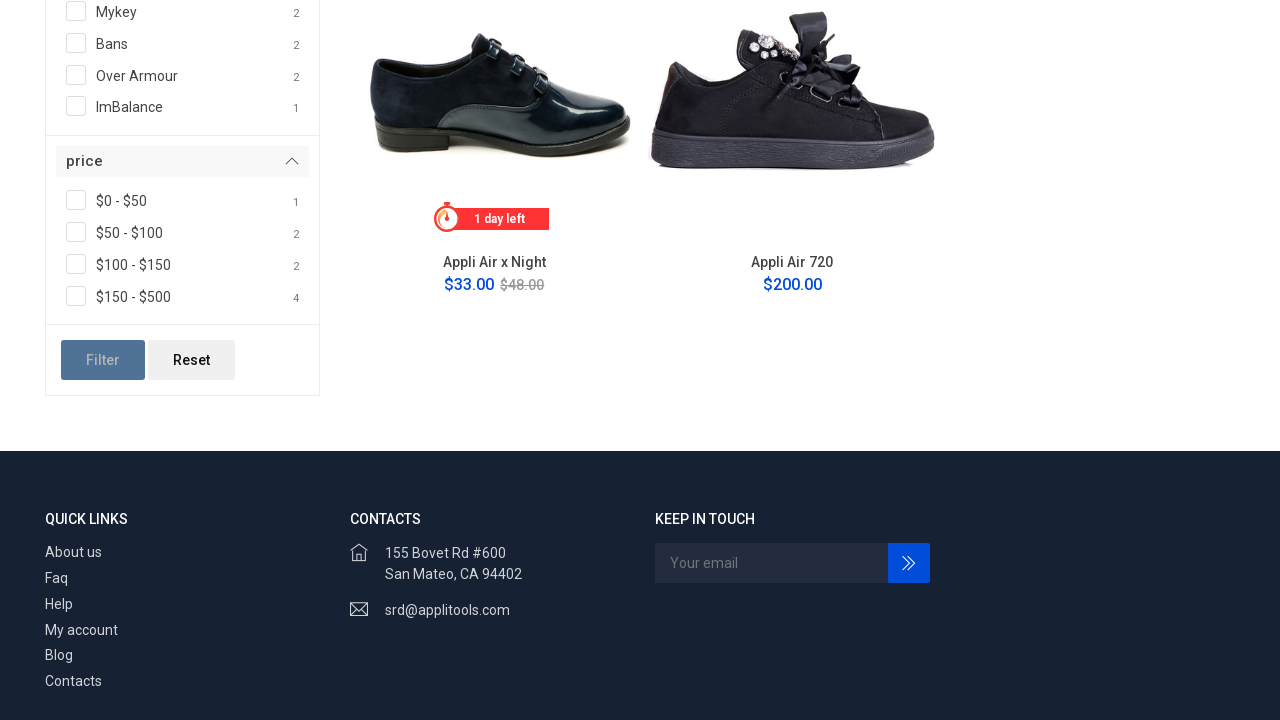

Product grid updated with filtered results
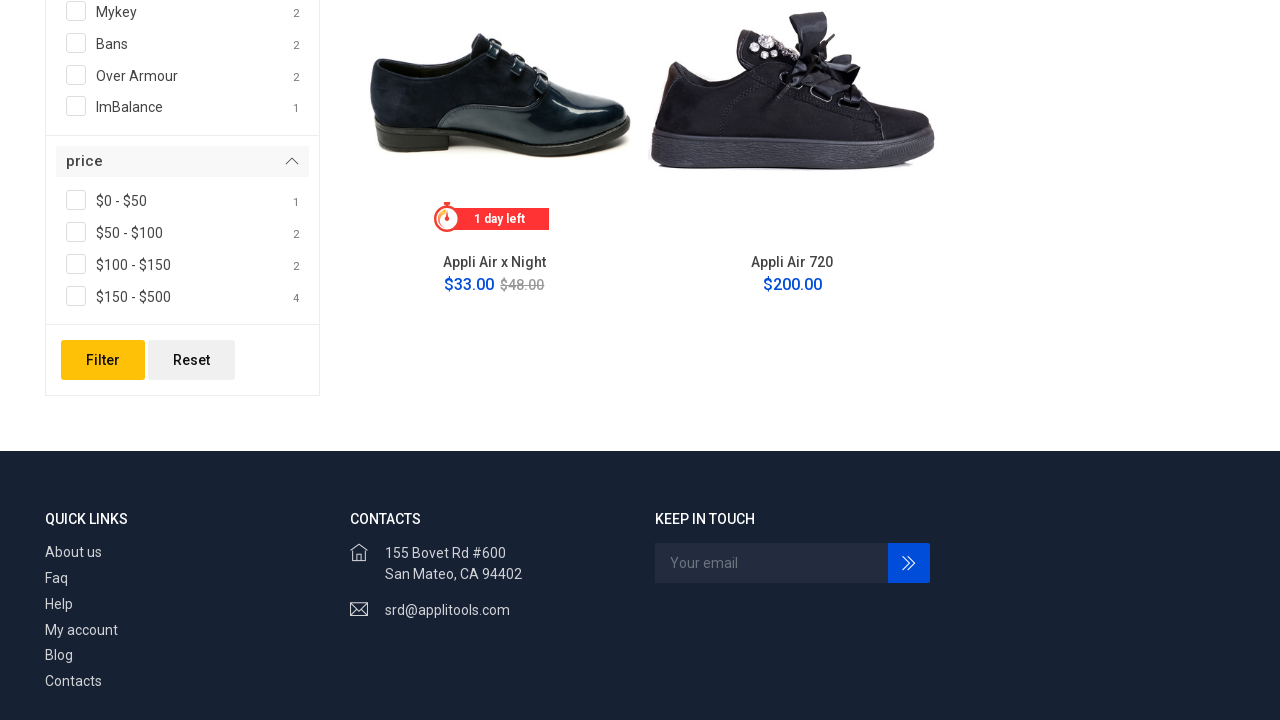

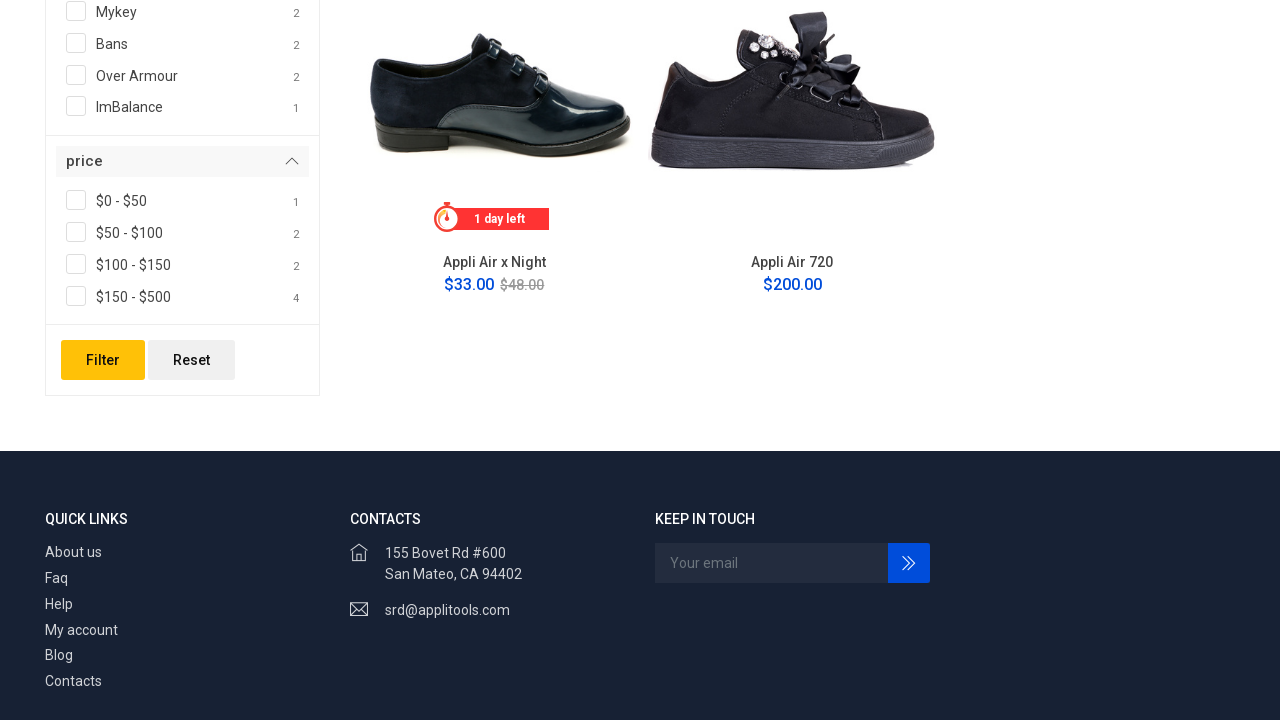